Tests SpiceJet flight search functionality by selecting departure/arrival cities, configuring round trip with multiple passengers, changing currency, applying student discount, and initiating search

Starting URL: https://www.spicejet.com

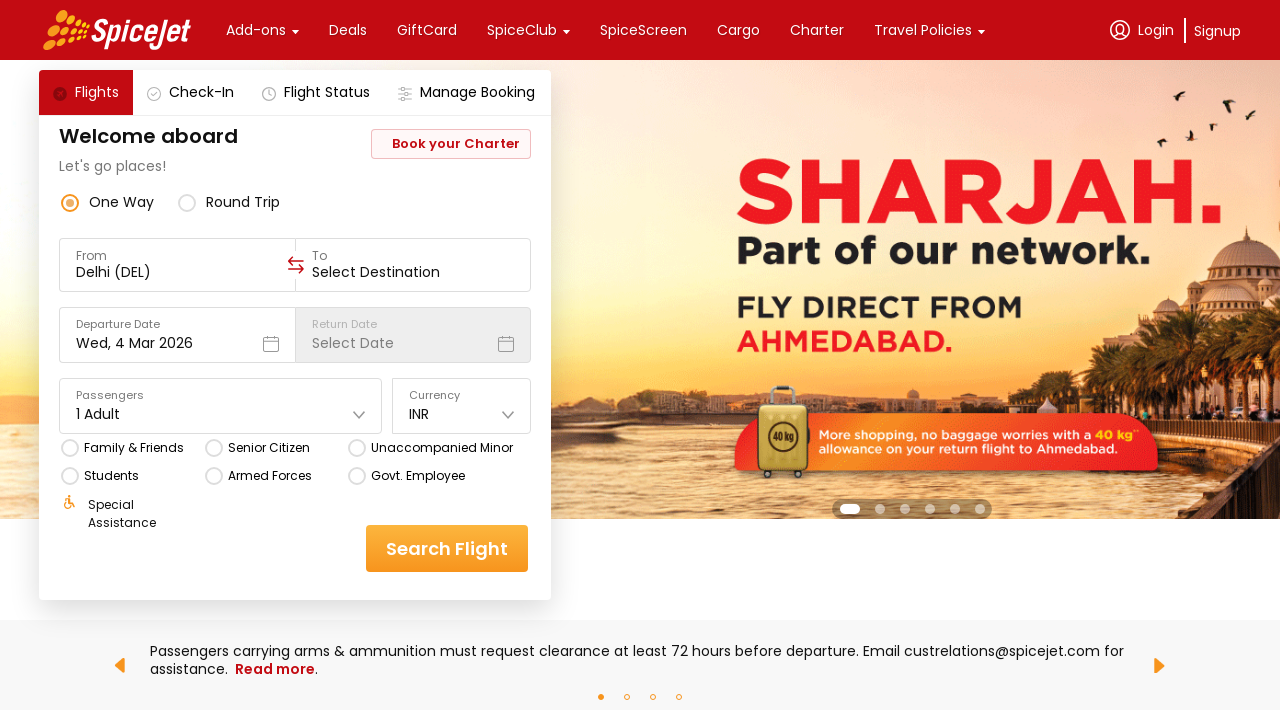

Clicked on 'From' field to open city selector at (178, 256) on xpath=//div[text()='From']
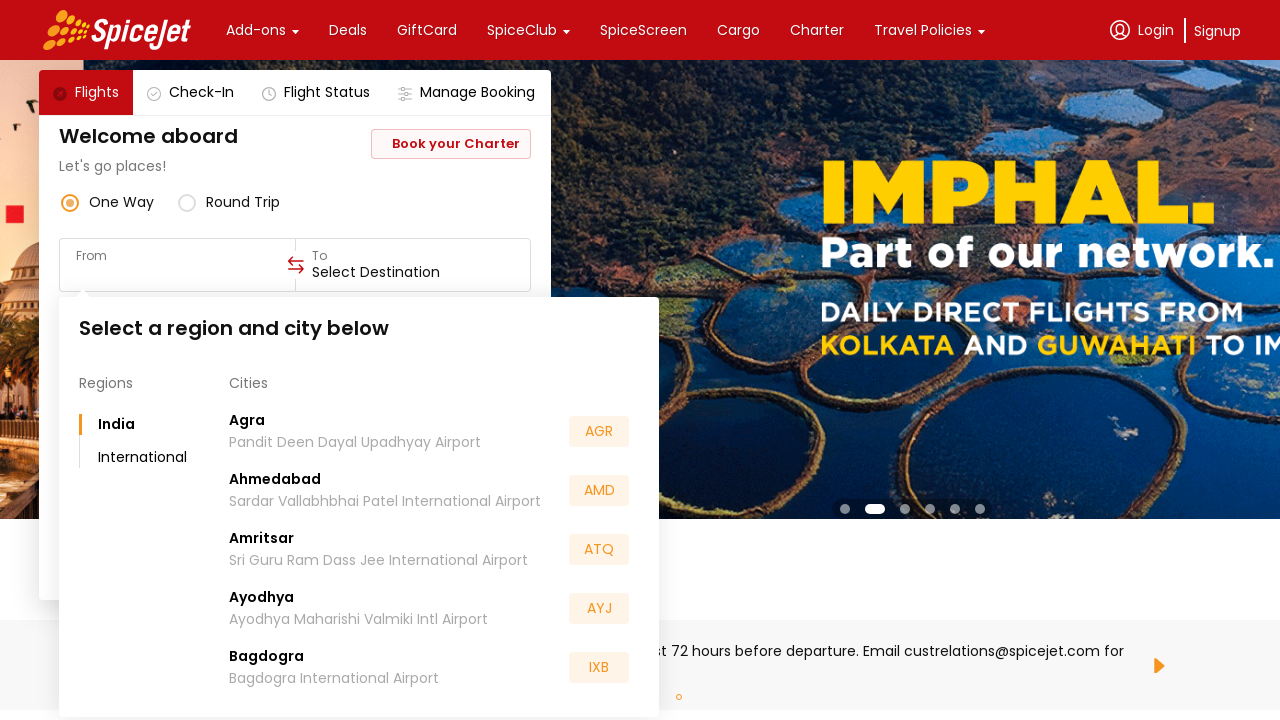

Selected Agra as departure city at (247, 420) on xpath=//div[@class='css-1dbjc4n r-knv0ih r-1k1q3bj r-ql8eny r-1dqxon3']//div[tex
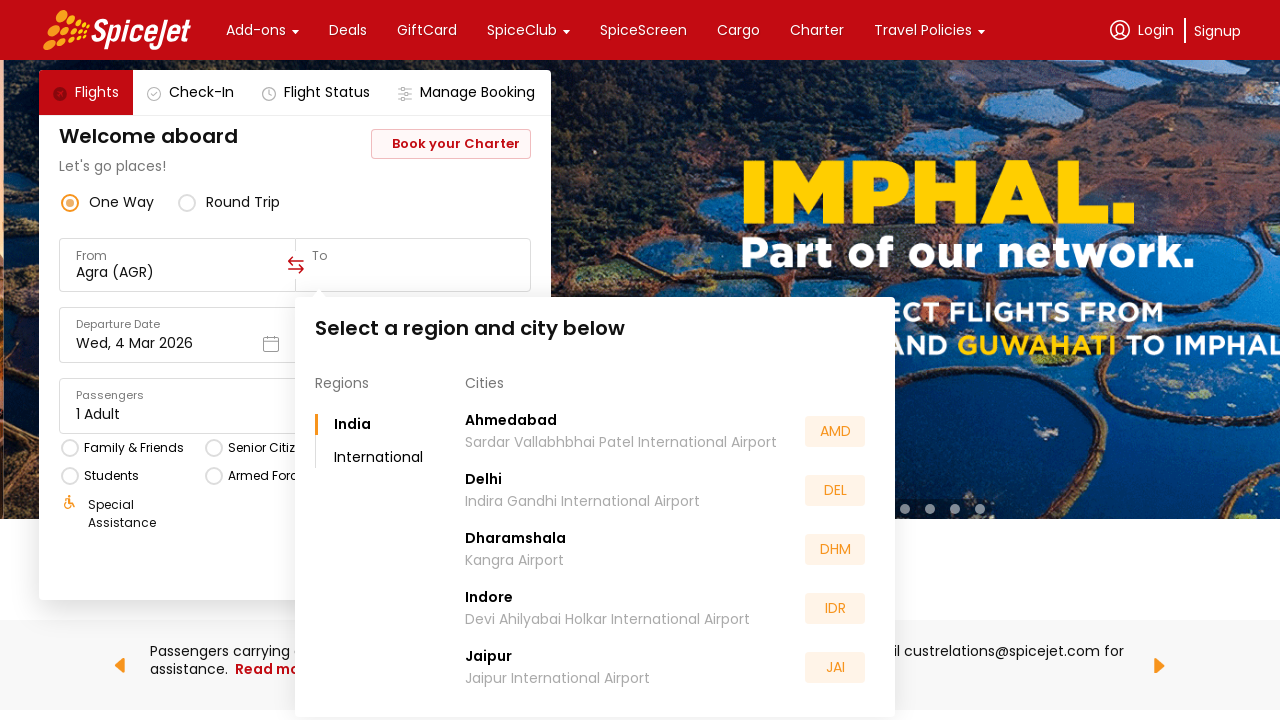

Waited for destination field to be ready
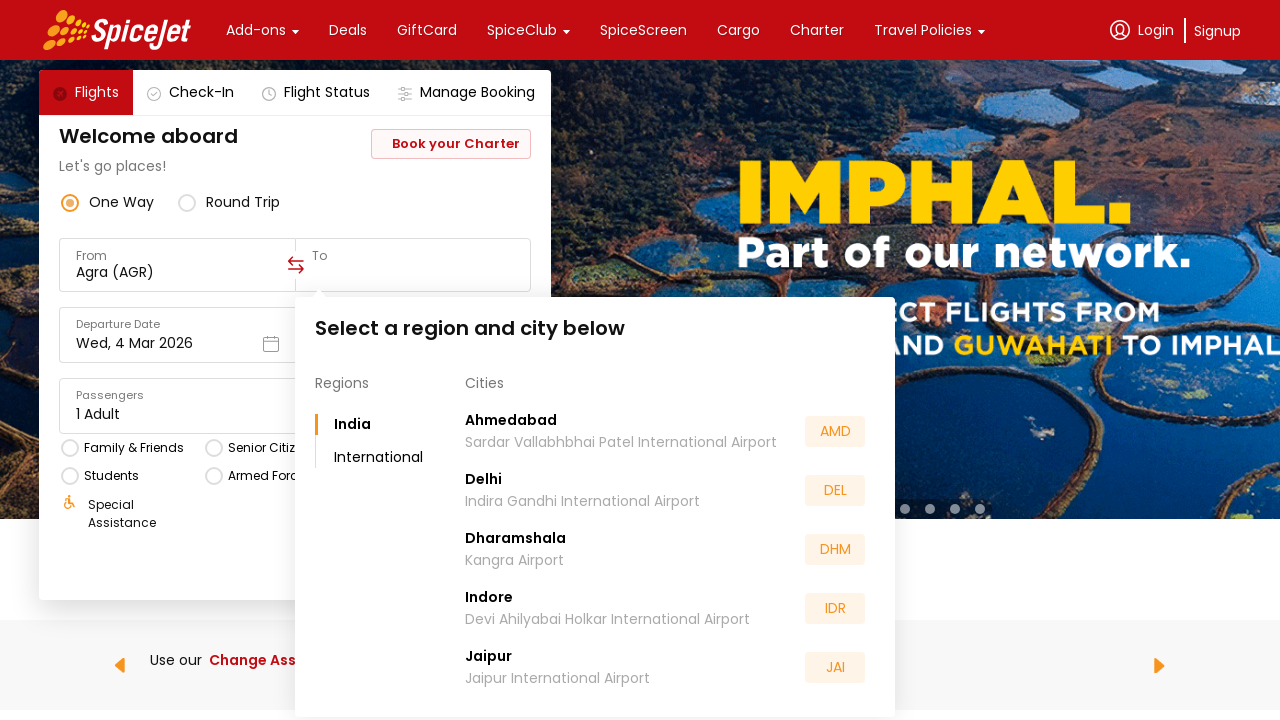

Selected Mumbai (BOM) as destination city at (670, 552) on xpath=//div[text()='BOM']/parent::div/div/parent::div/parent::div
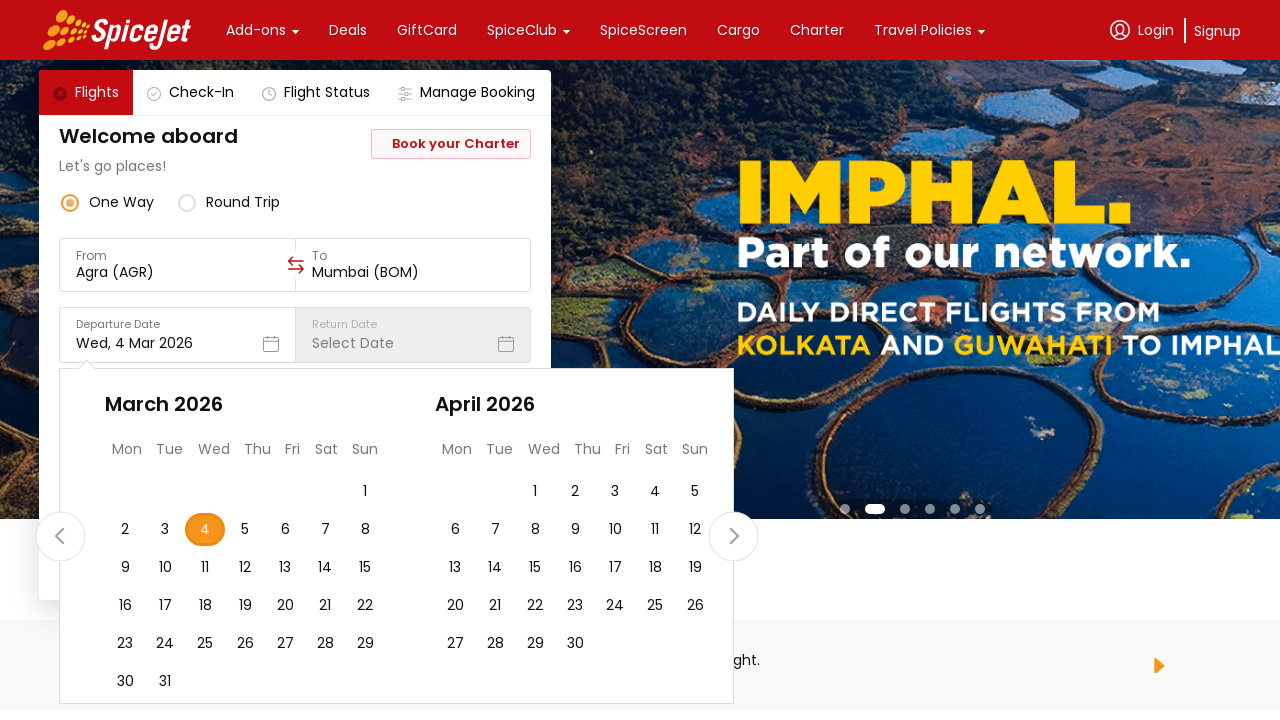

Waited for date selector to be ready
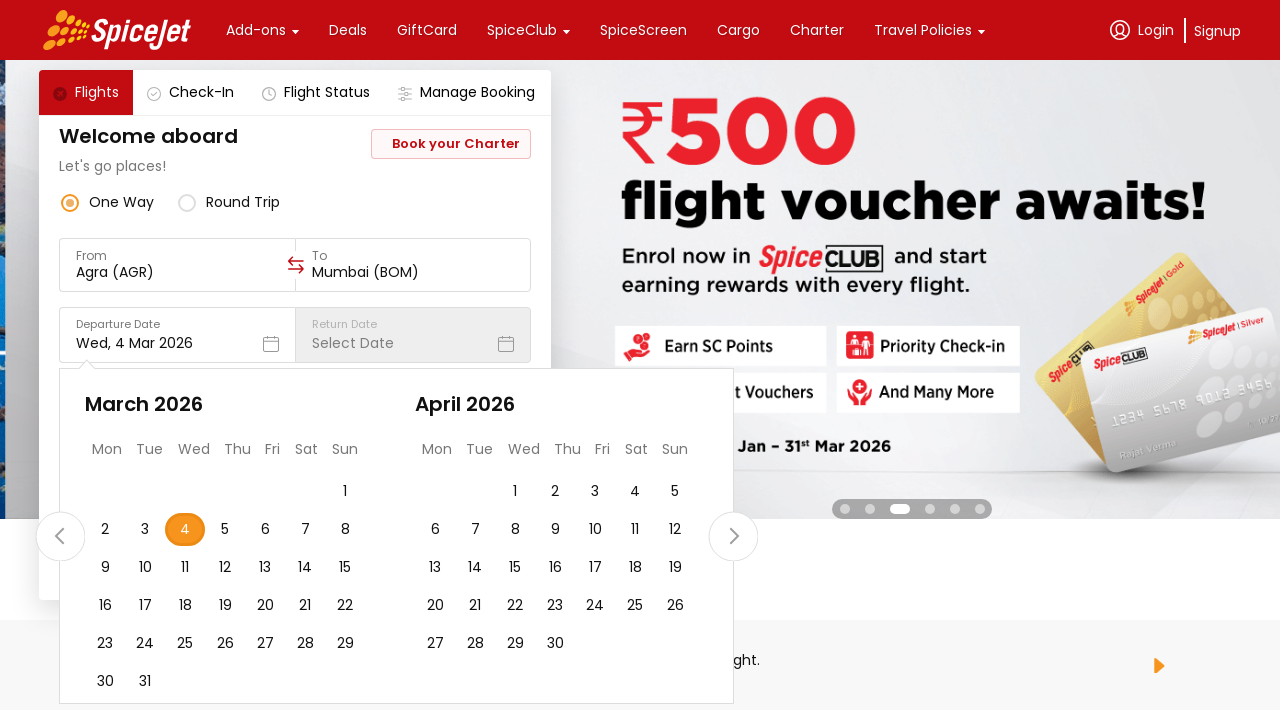

Clicked on date selector at (185, 530) on xpath=//div[@class='css-1dbjc4n r-1awozwy r-19m6qjp r-156aje7 r-y47klf r-1phboty
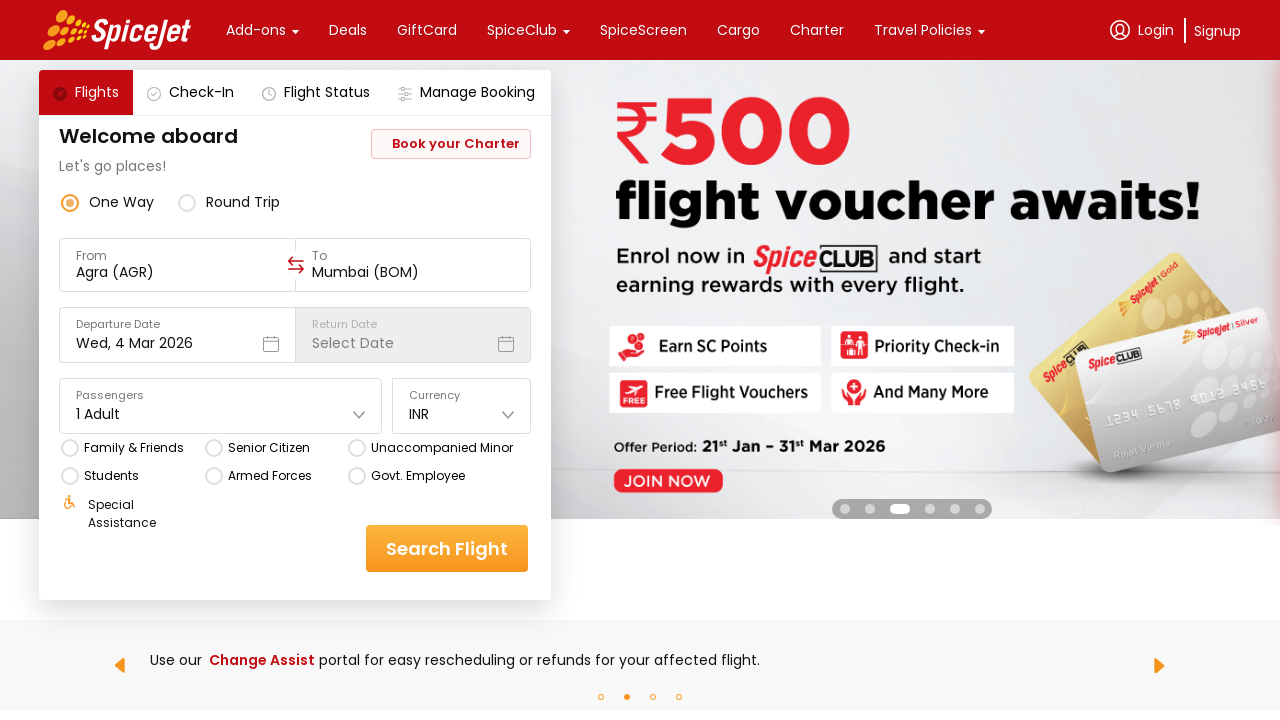

Changed trip type to round trip at (243, 202) on xpath=//div[@class='css-1dbjc4n'] //div[text()='round trip']
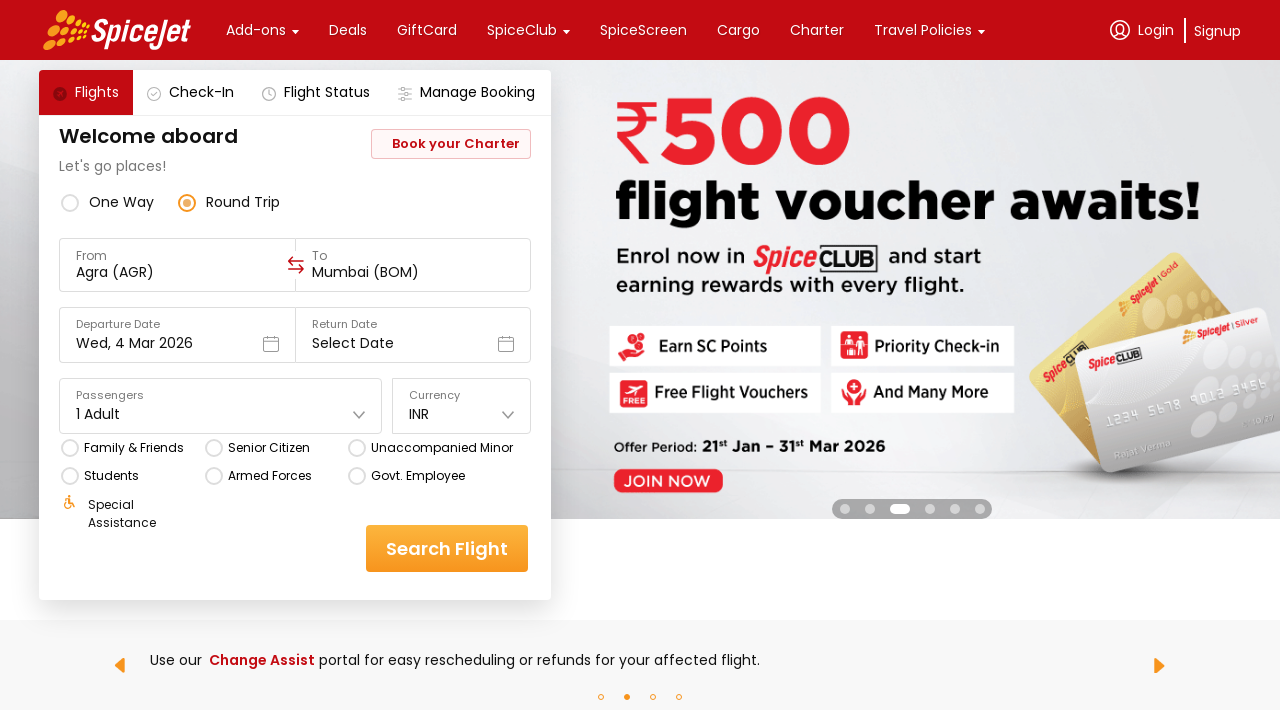

Clicked on passenger selector at (98, 414) on xpath=//div[@class='css-1dbjc4n r-14lw9ot r-11u4nky r-z2wwpe r-1phboty r-rs99b7 
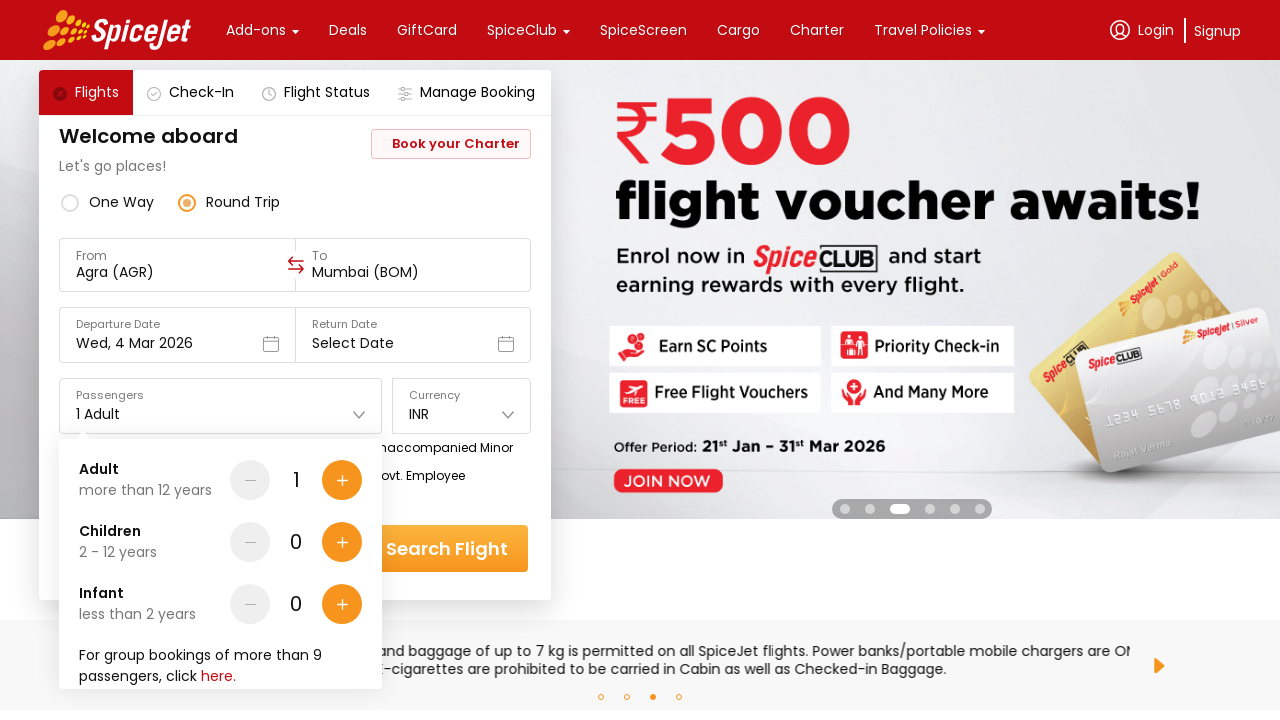

Added adult passenger 2 of 5 at (342, 480) on (//div[@class='css-1dbjc4n r-1awozwy r-18u37iz']/div[3])[1]
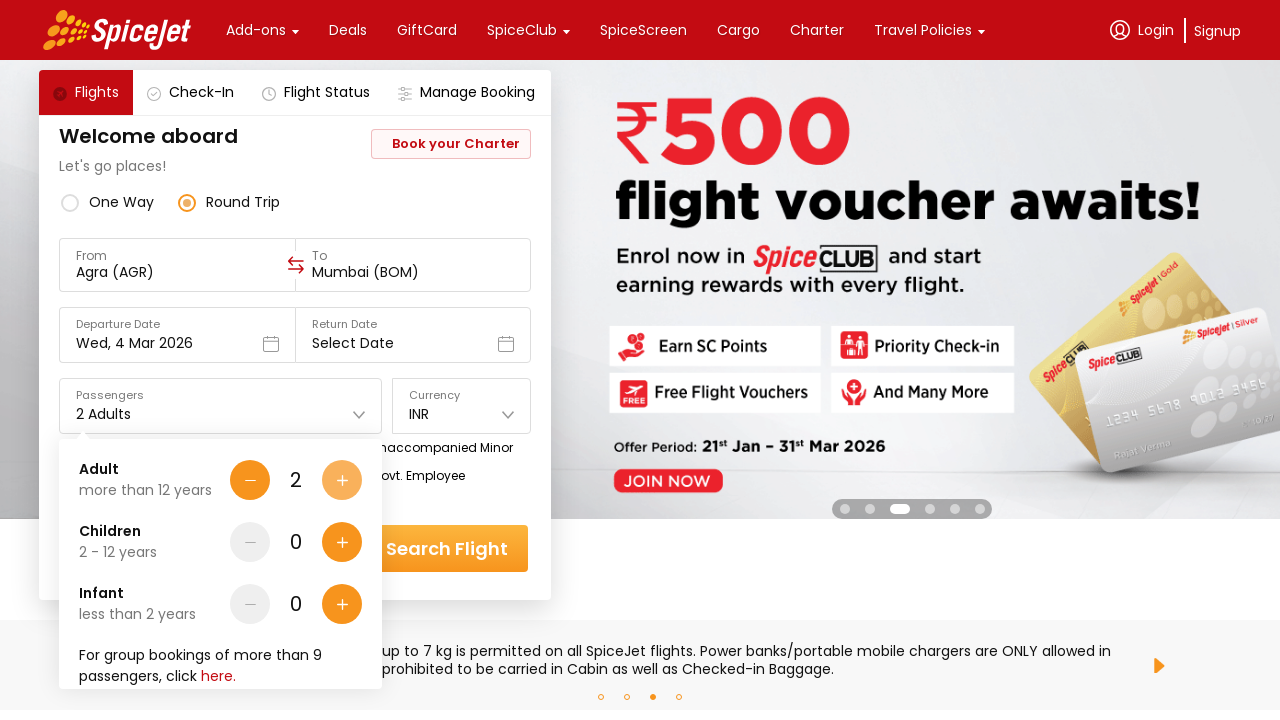

Added adult passenger 3 of 5 at (342, 480) on (//div[@class='css-1dbjc4n r-1awozwy r-18u37iz']/div[3])[1]
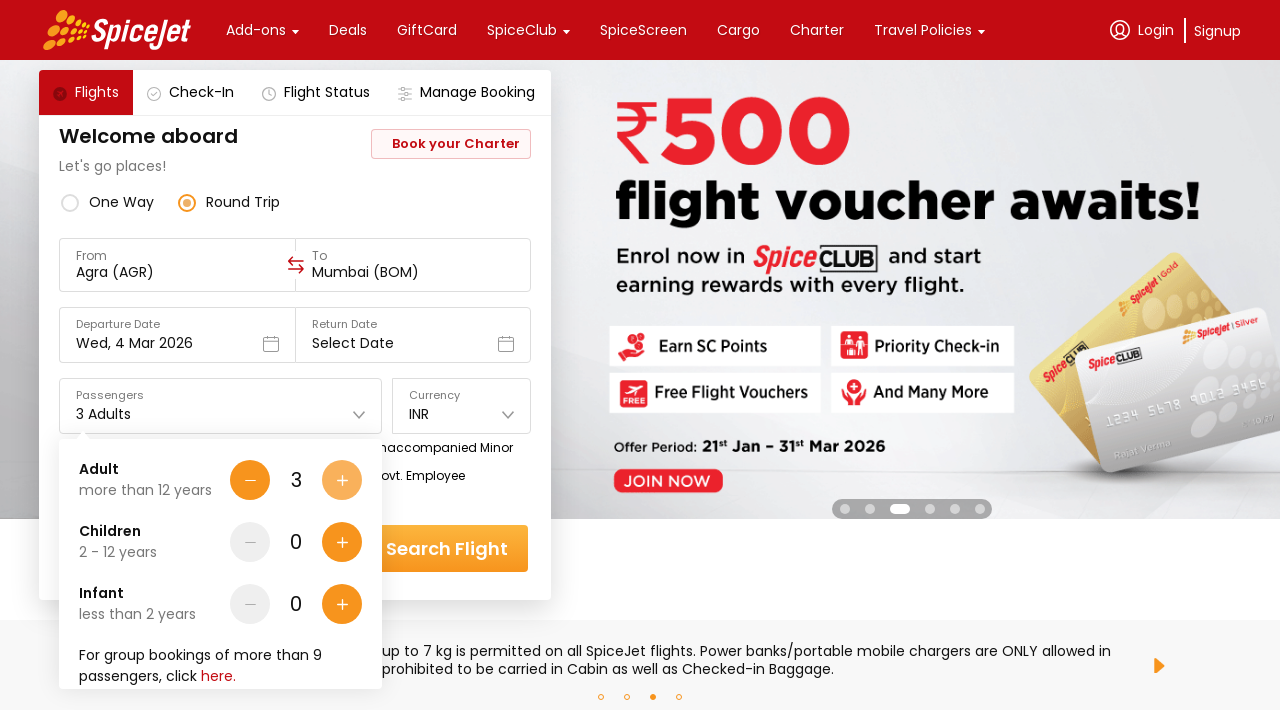

Added adult passenger 4 of 5 at (342, 480) on (//div[@class='css-1dbjc4n r-1awozwy r-18u37iz']/div[3])[1]
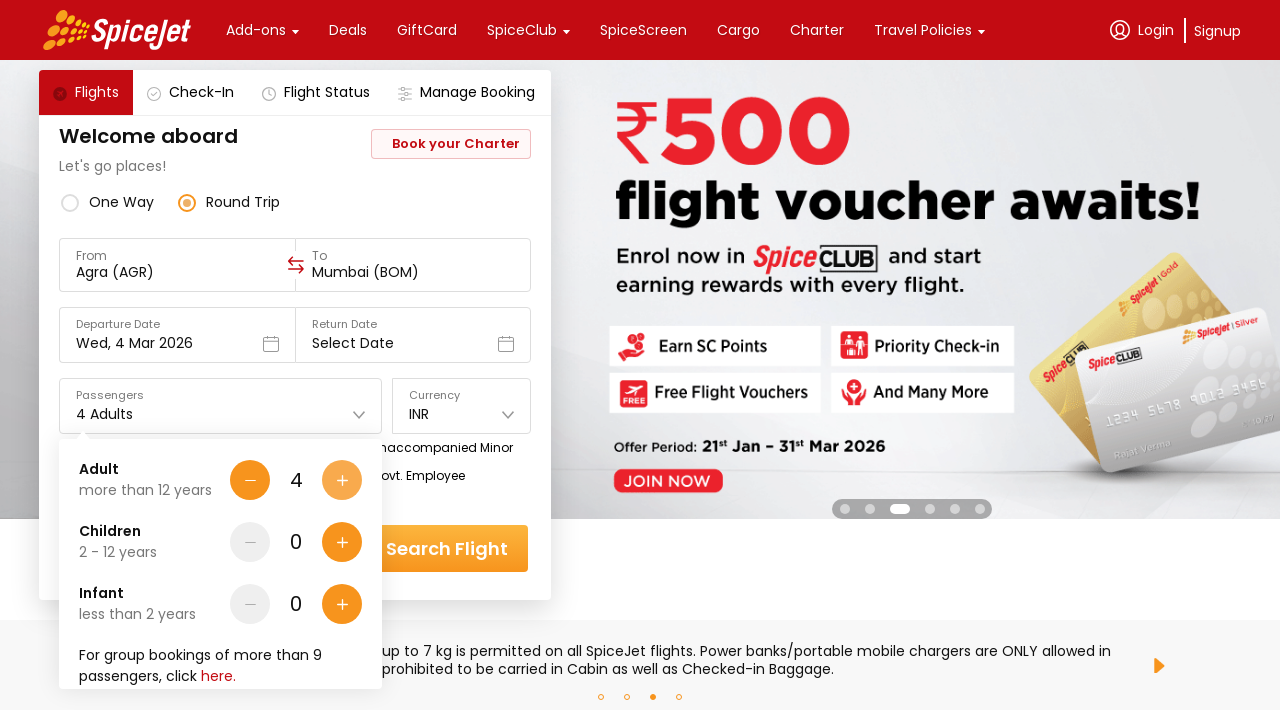

Added adult passenger 5 of 5 at (342, 480) on (//div[@class='css-1dbjc4n r-1awozwy r-18u37iz']/div[3])[1]
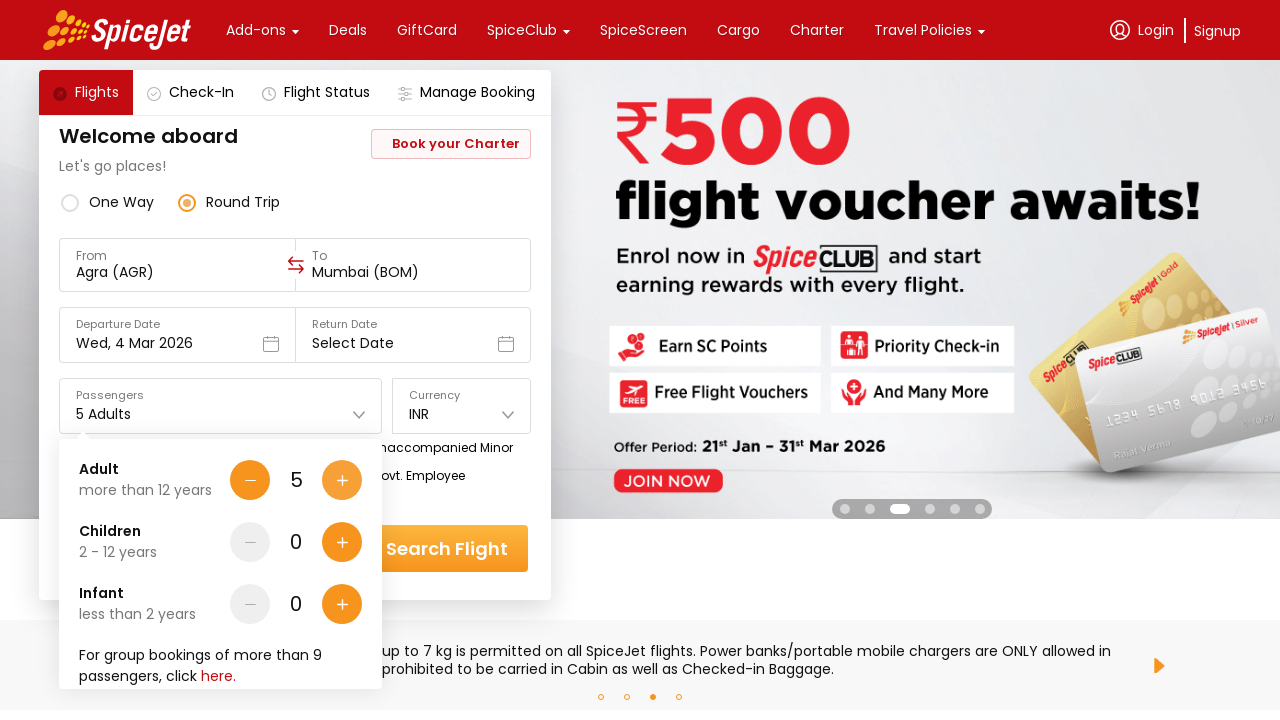

Clicked on currency dropdown at (462, 414) on xpath=//div[text()='Currency']/following-sibling::div
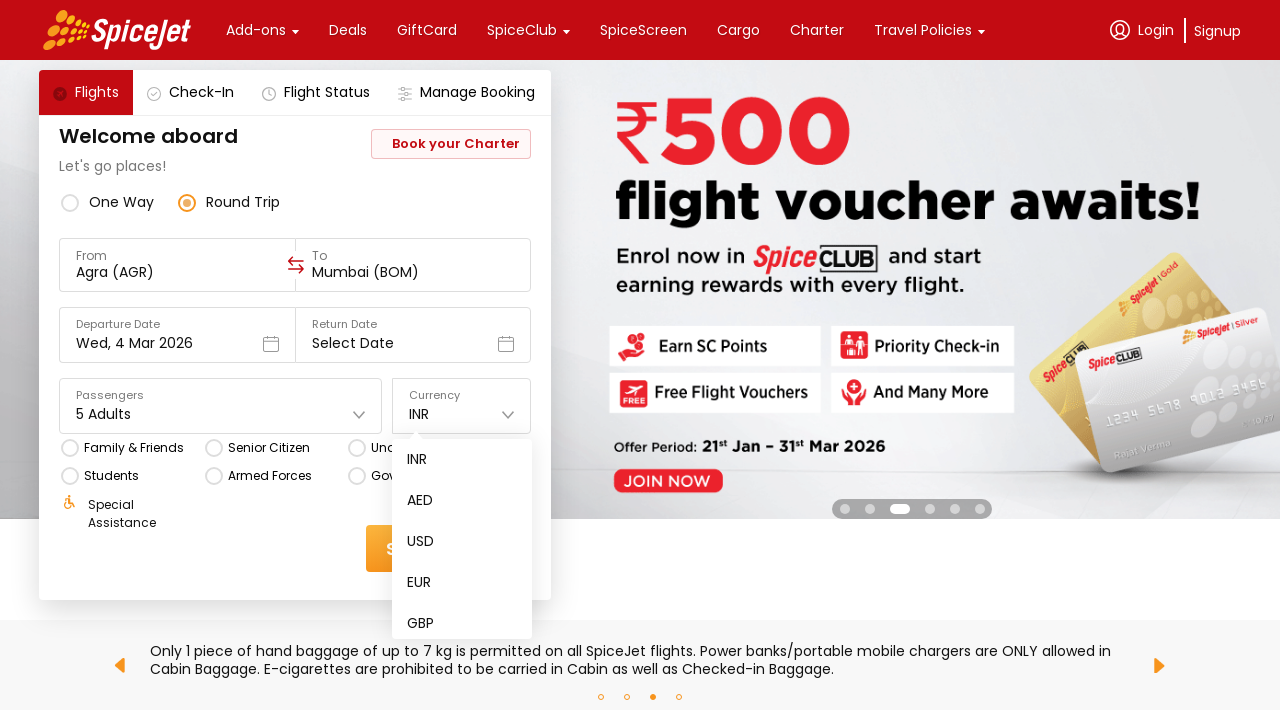

Selected USD currency at (421, 542) on xpath=//div[text()='USD']
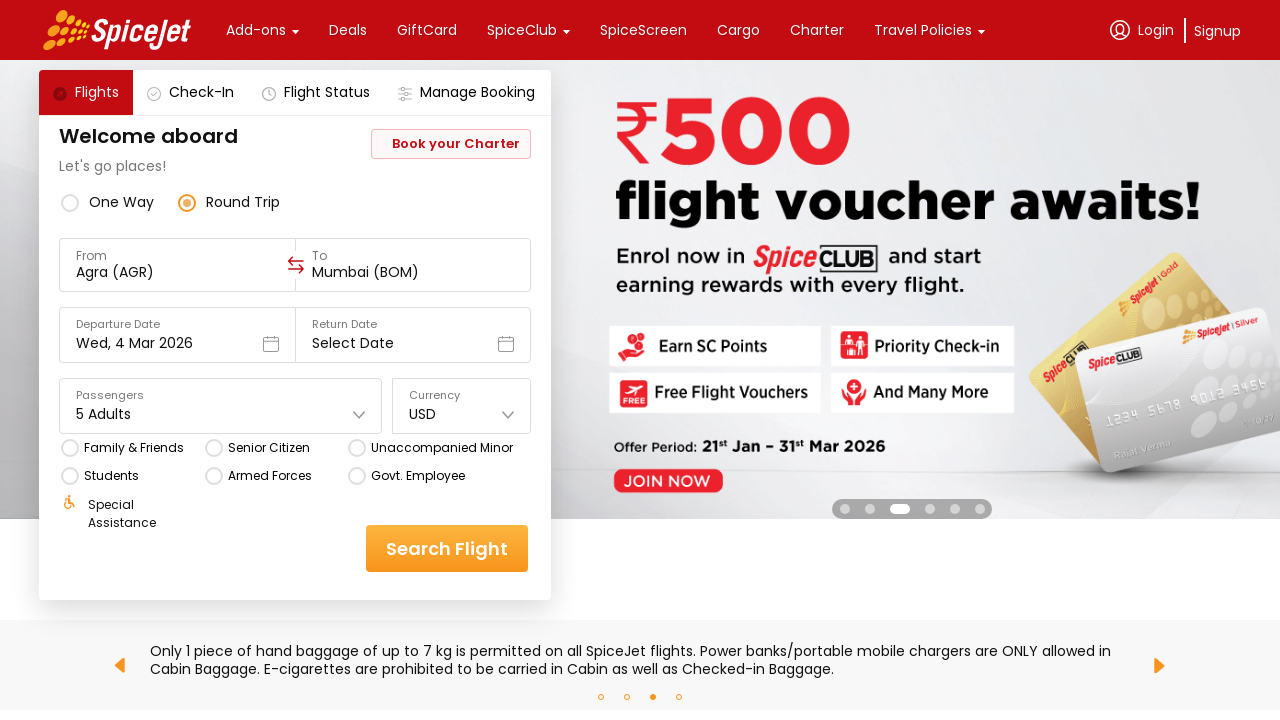

Applied Students discount at (112, 476) on xpath=//div[text()='Students']
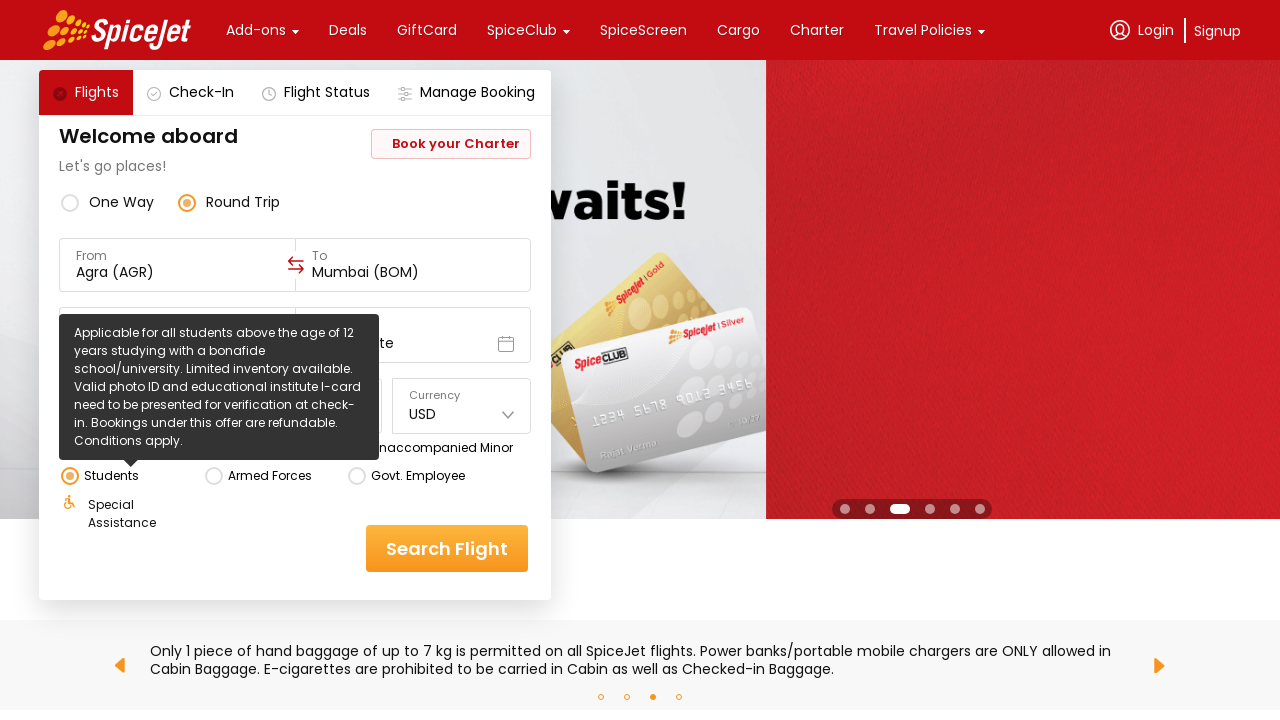

Waited briefly before initiating search
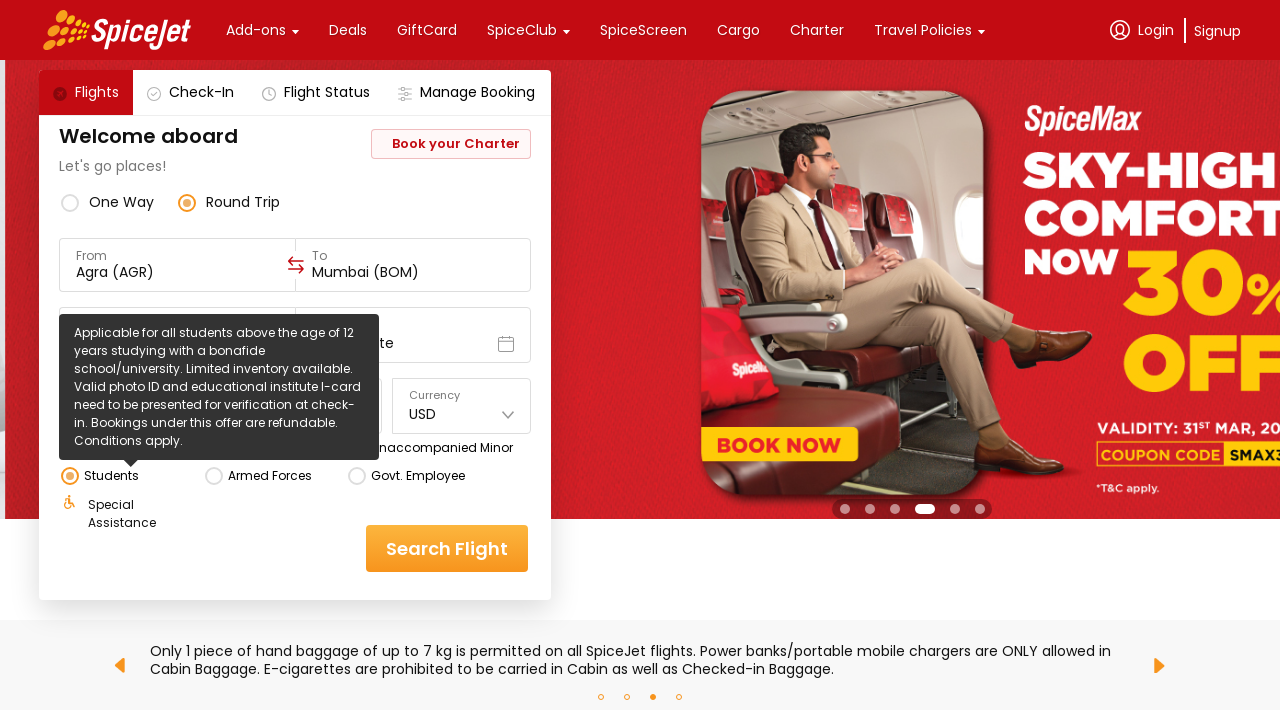

Clicked Search Flight button to initiate flight search at (447, 548) on xpath=//div[text()='Search Flight']/parent::div
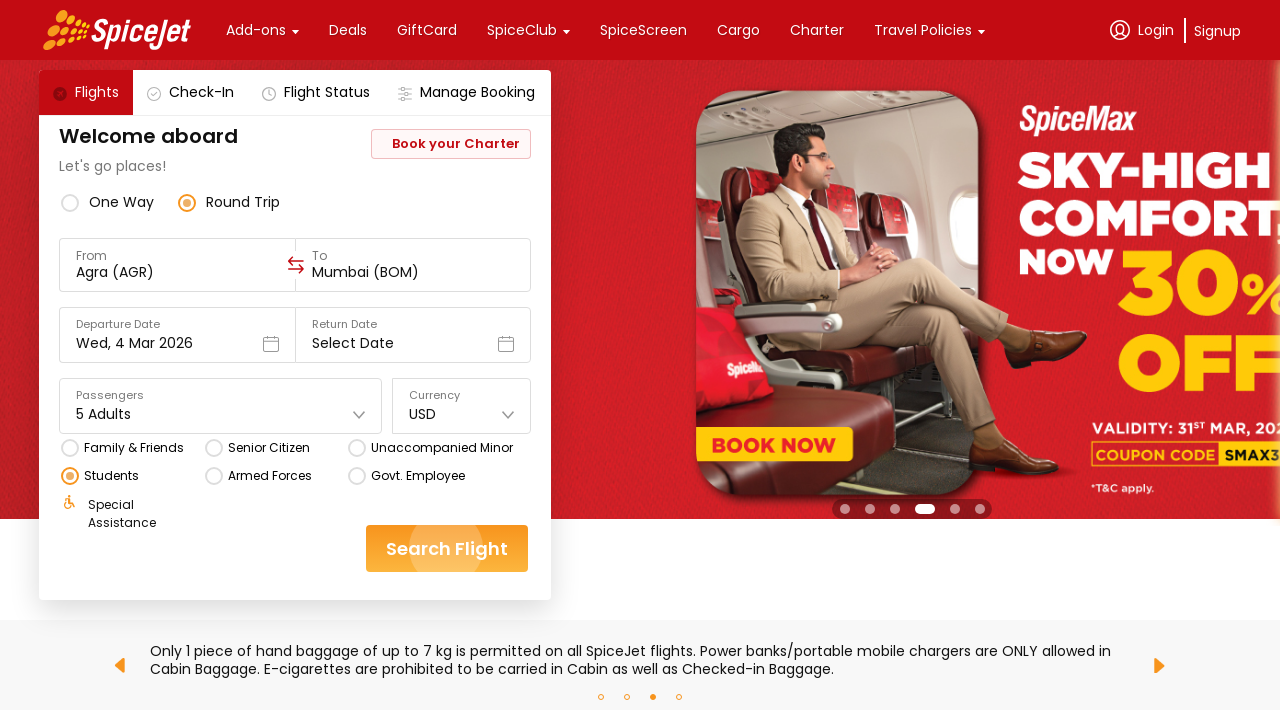

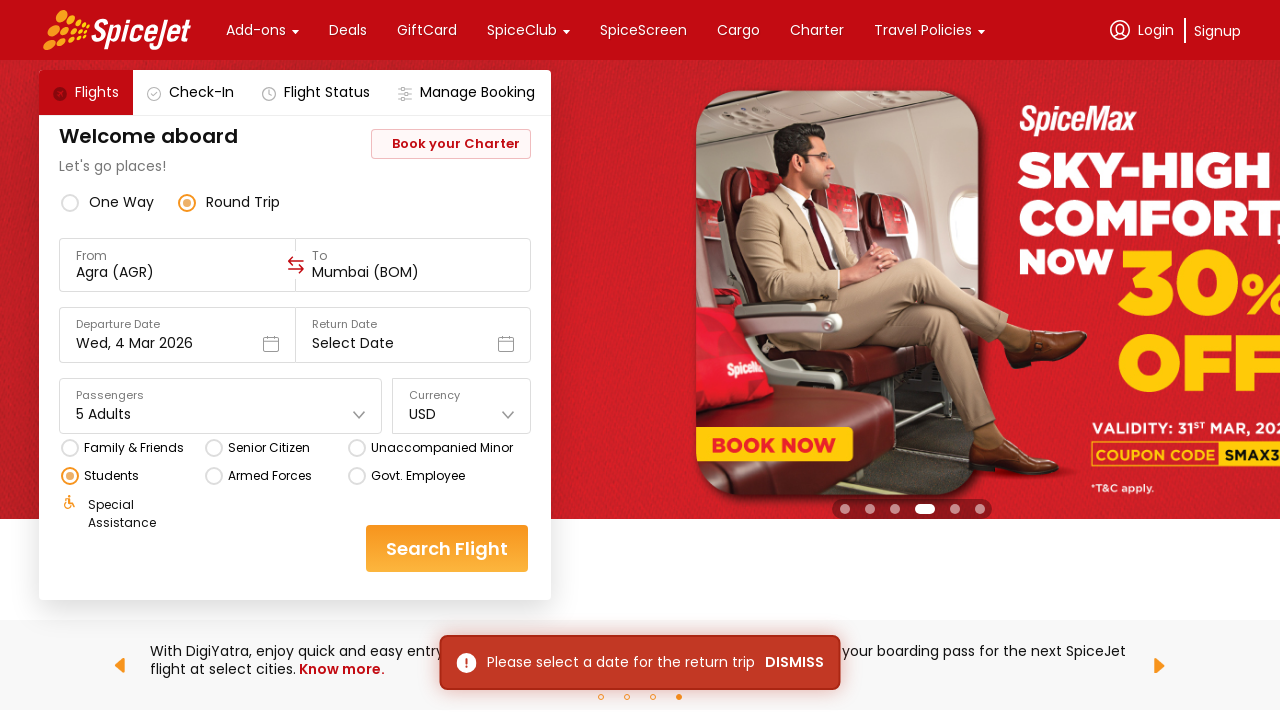